Tests the Playwright documentation homepage by verifying the page title contains "Playwright", checking that the "Get started" link has the correct href attribute, clicking on it, and verifying navigation to the intro page.

Starting URL: https://playwright.dev

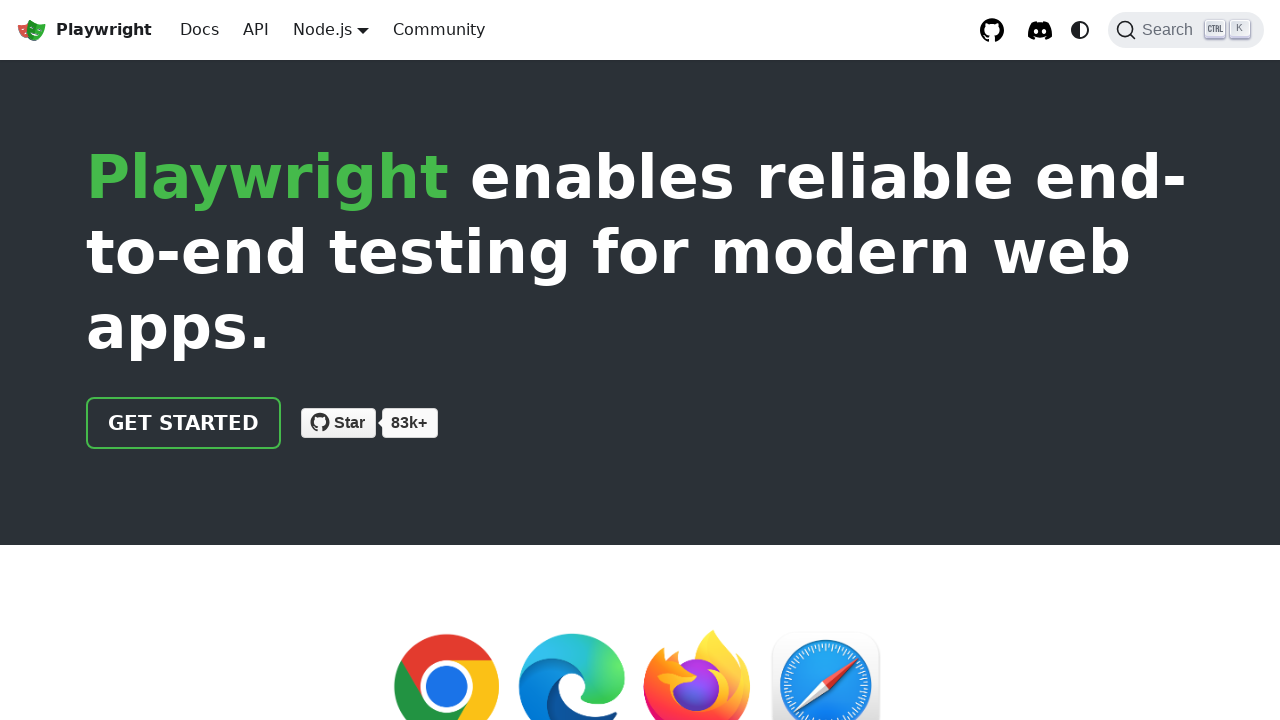

Verified page title contains 'Playwright'
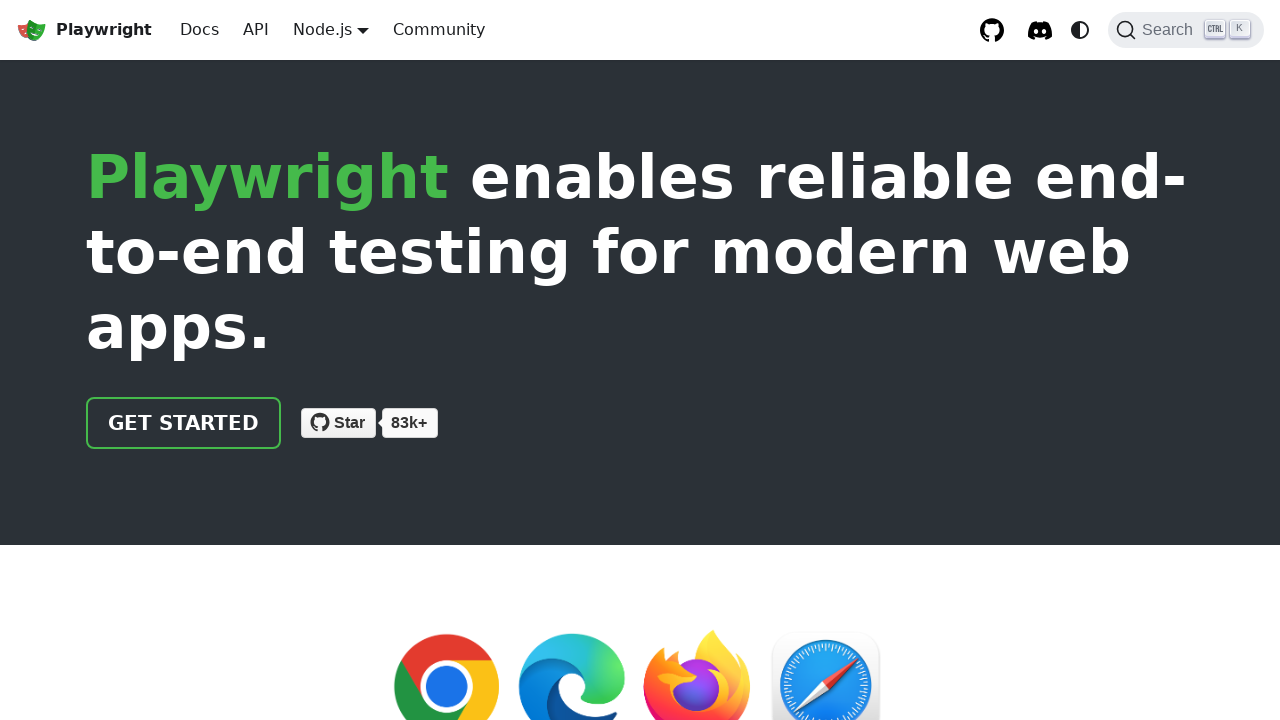

Located 'Get started' link element
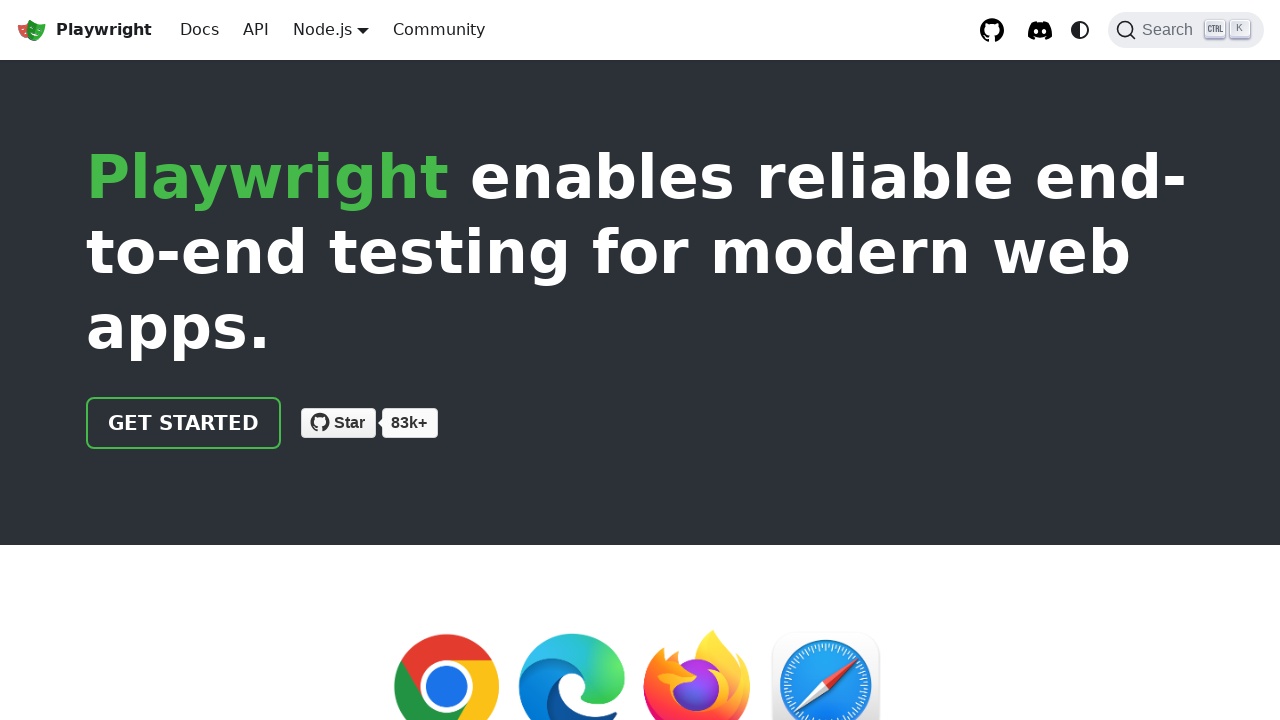

Verified 'Get started' link href equals '/docs/intro'
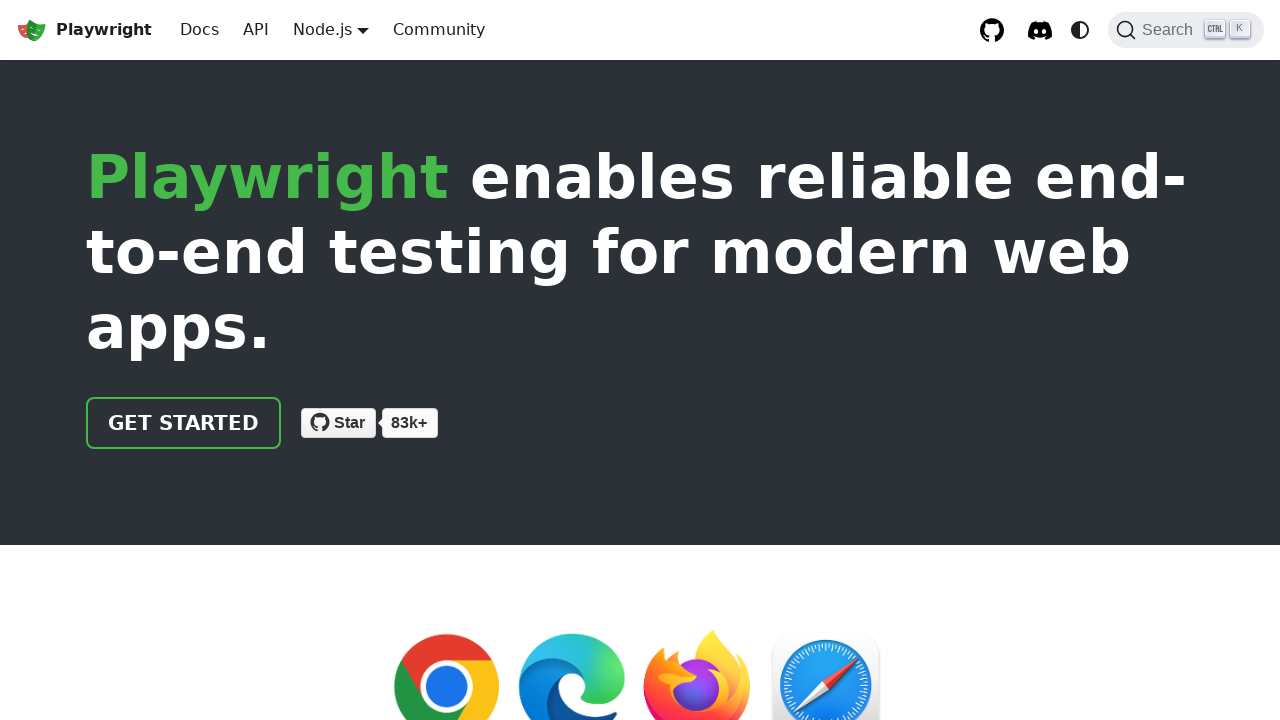

Clicked 'Get started' link at (184, 423) on internal:role=link[name="Get started"i]
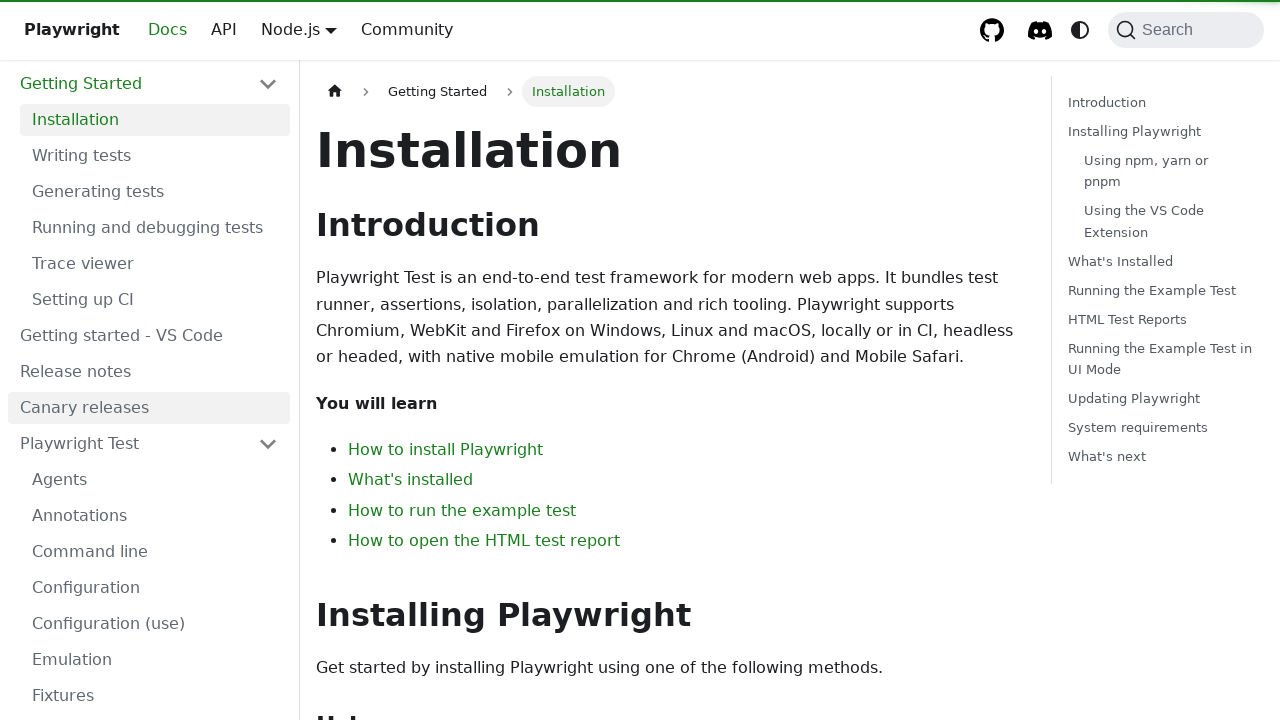

Navigated to intro page and URL contains 'intro'
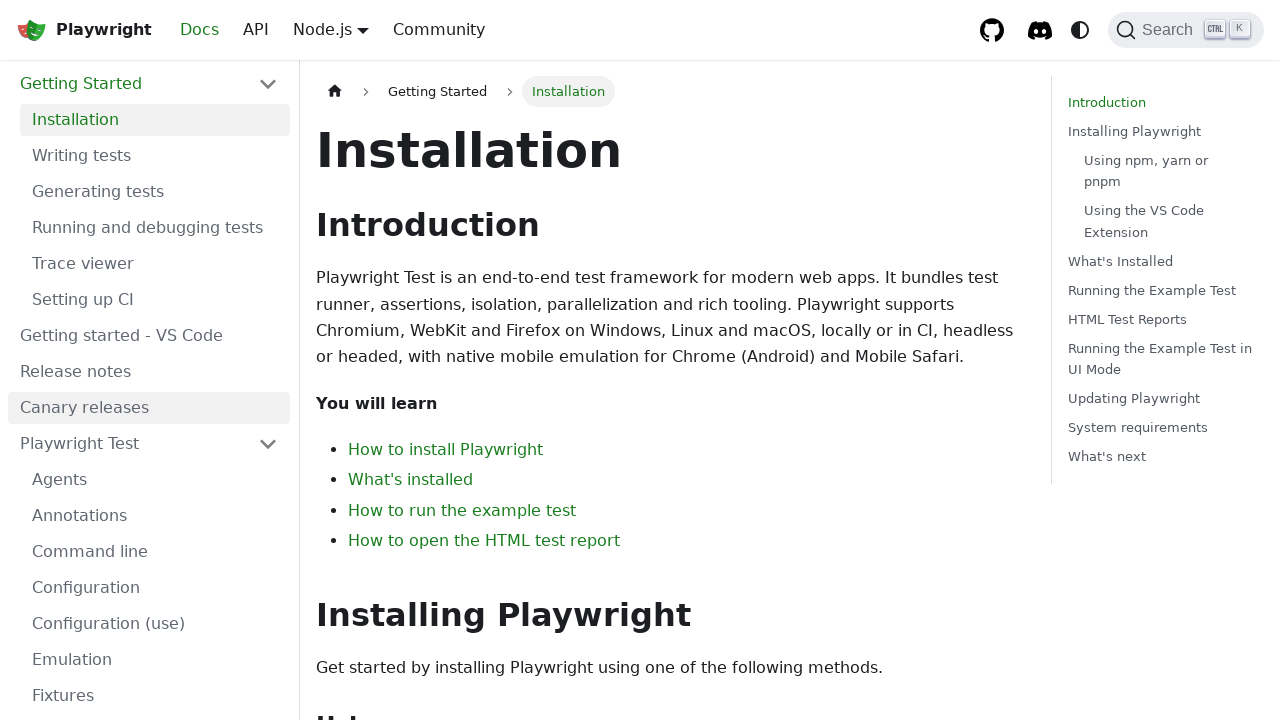

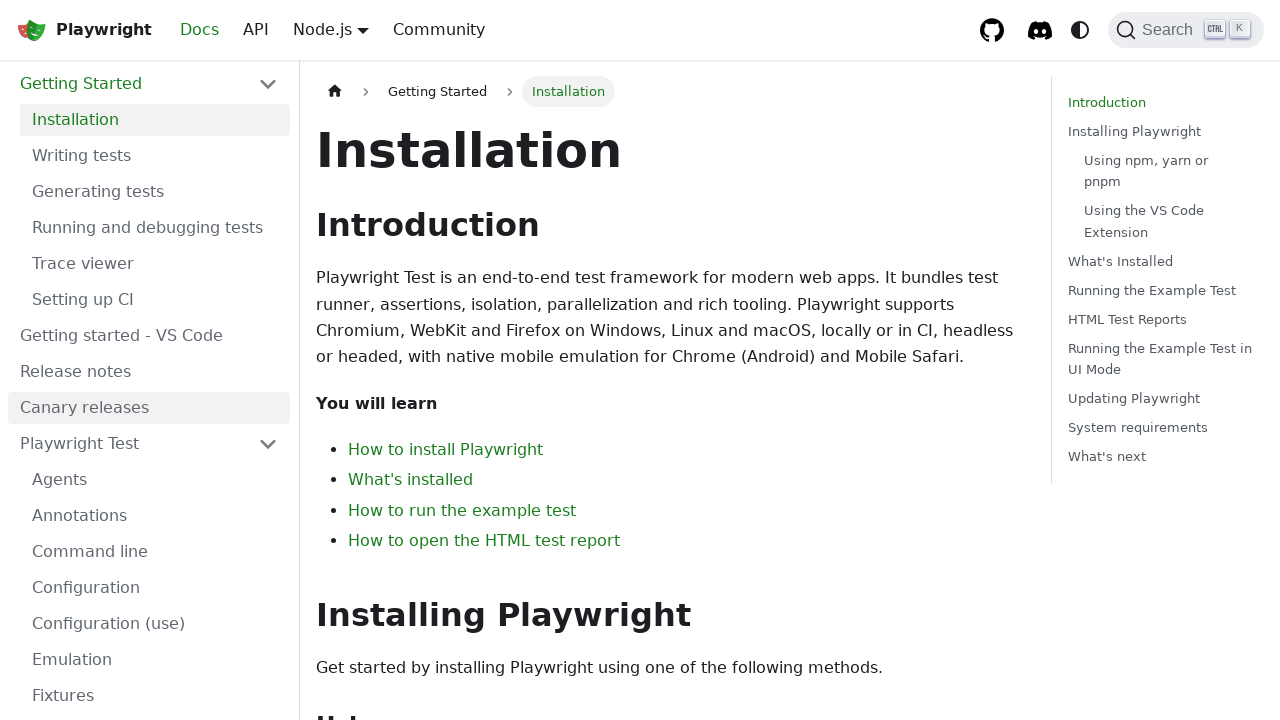